Tests a keypress form by clicking on a name input field, entering a name, and clicking a button to submit

Starting URL: https://formy-project.herokuapp.com/keypress

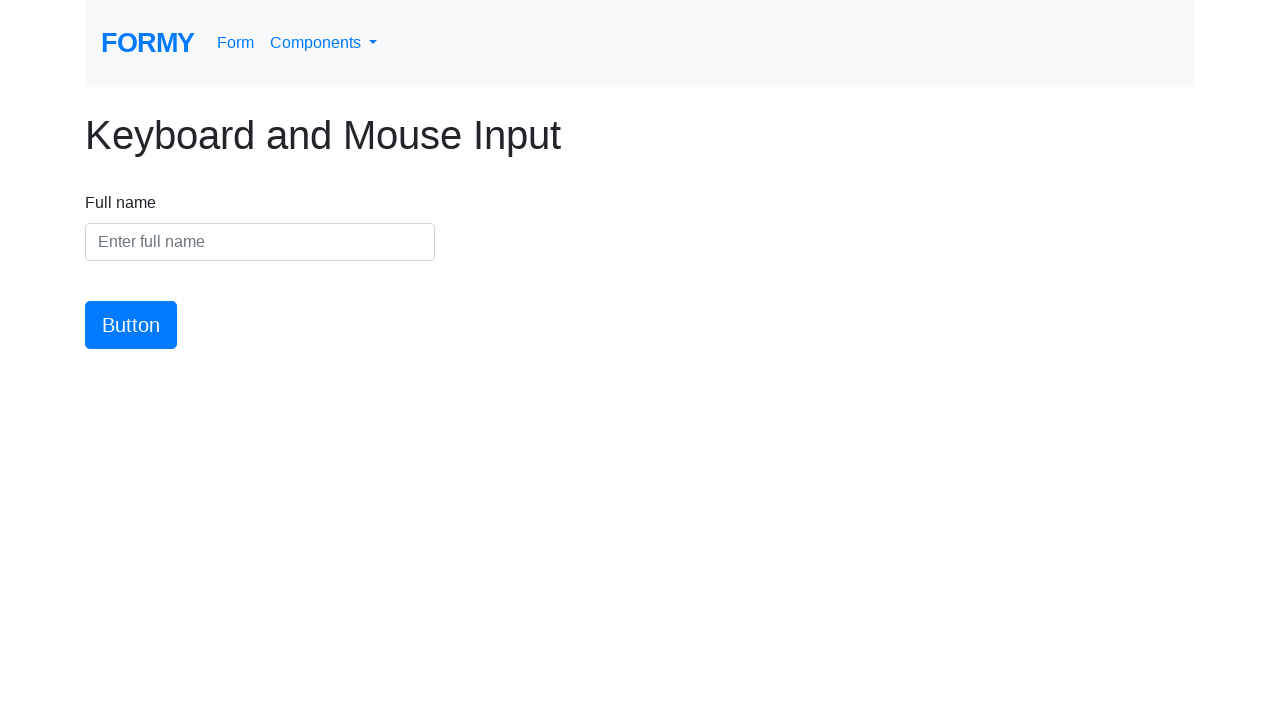

Clicked on the name input field at (260, 242) on #name
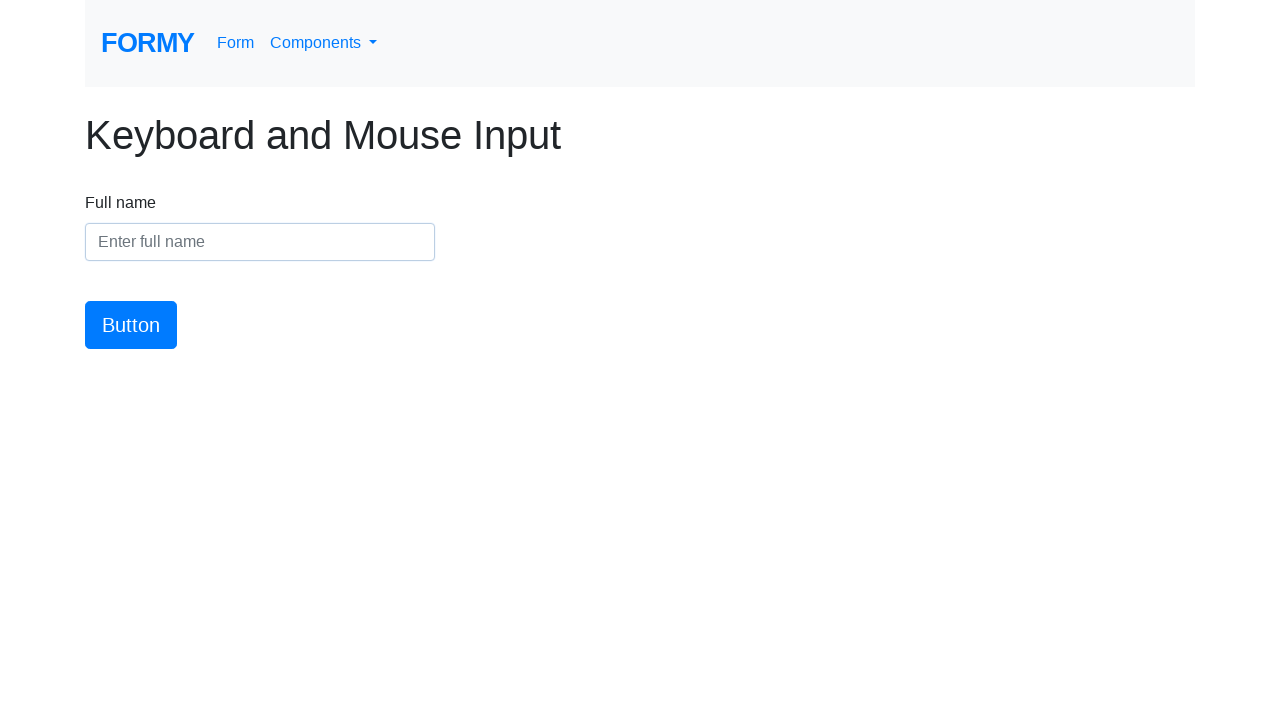

Entered name 'Heena Hans' in the input field on #name
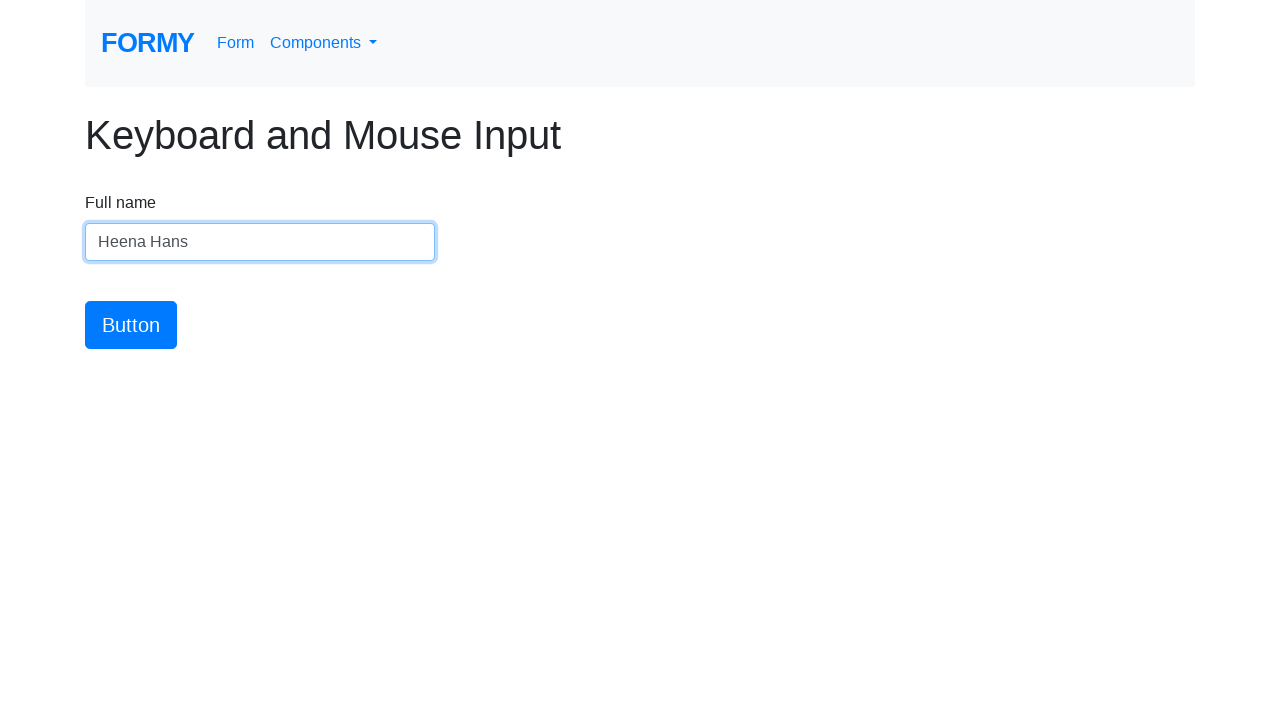

Clicked the submit button at (131, 325) on #button
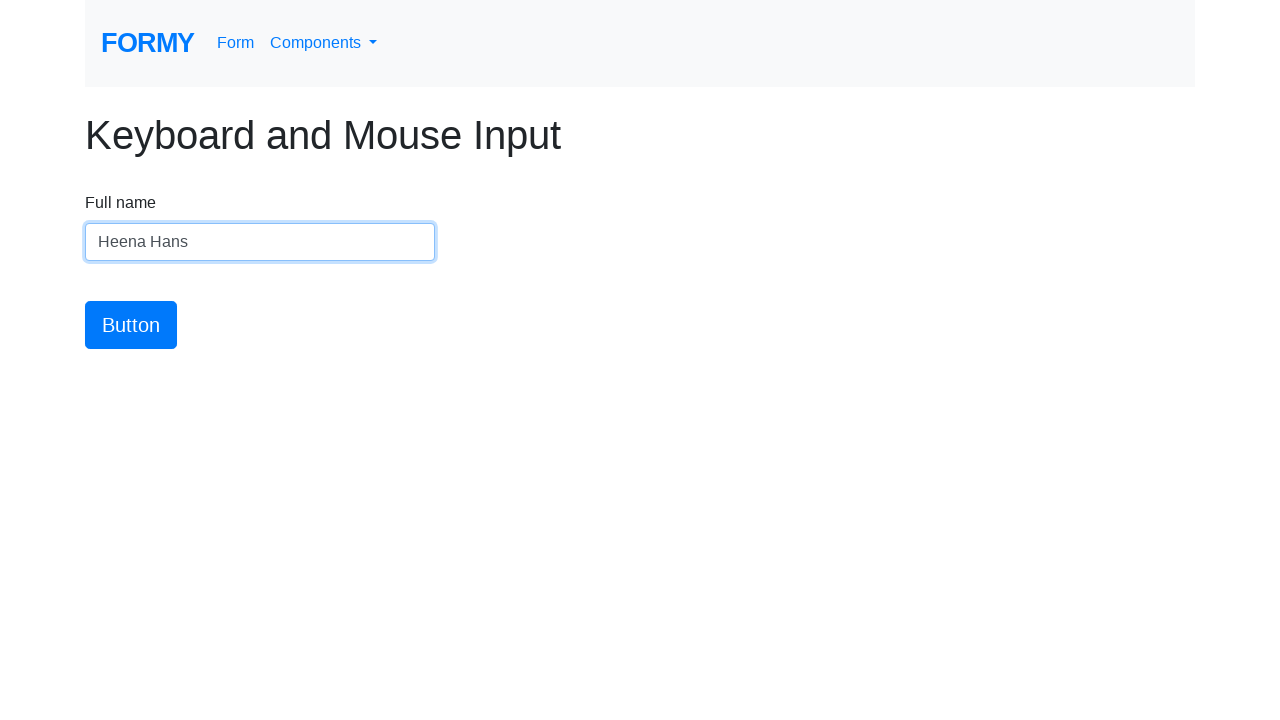

Waited 200ms for response
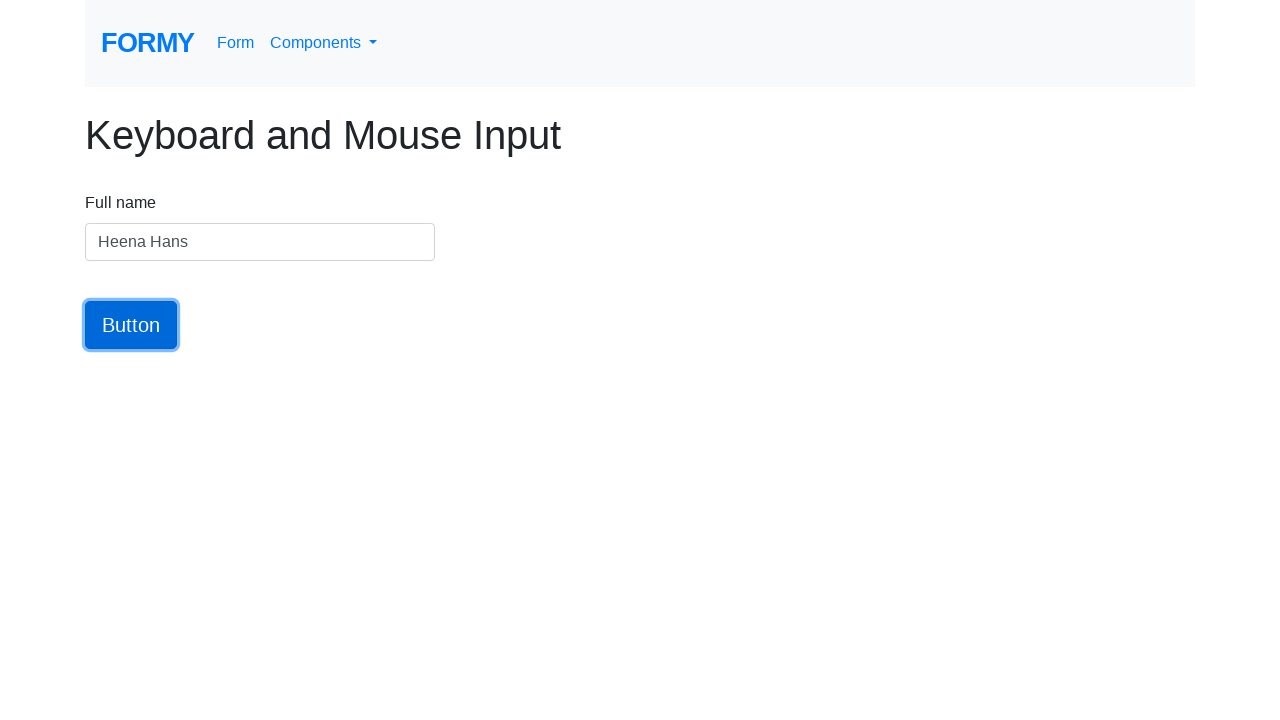

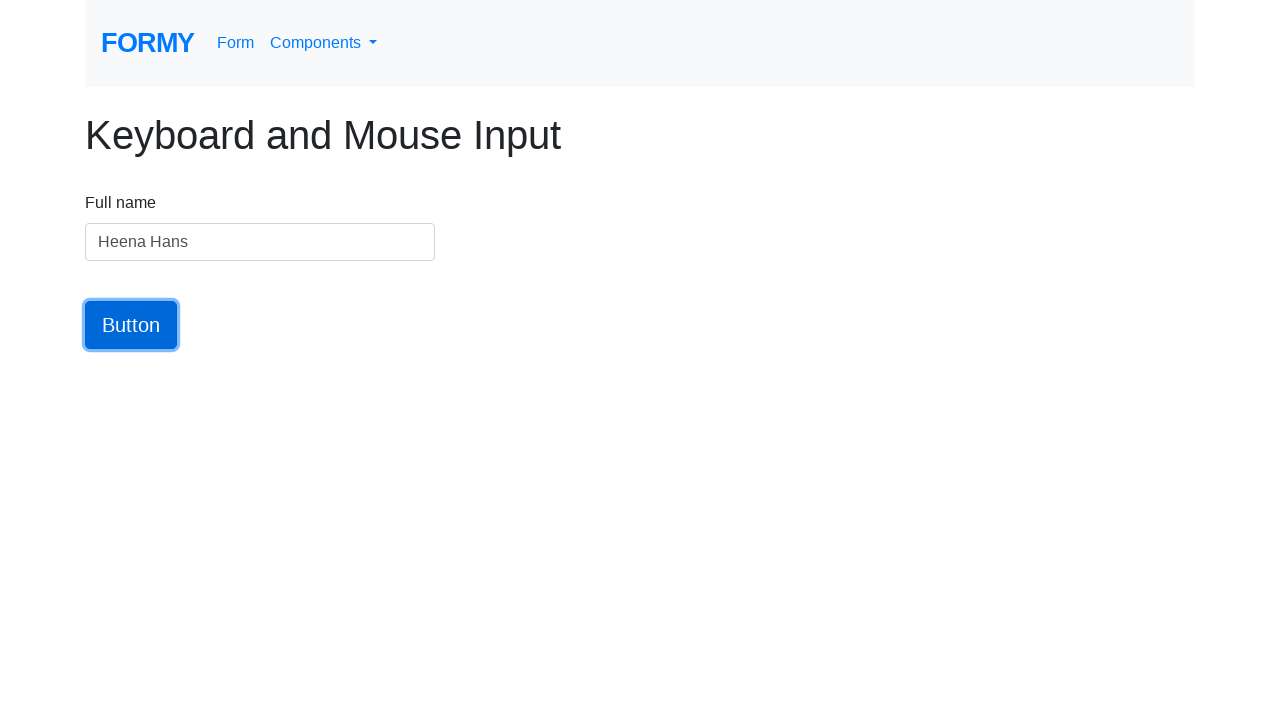